Tests window handling by opening a new window, switching between parent and child windows, and verifying content in each window

Starting URL: https://the-internet.herokuapp.com/windows

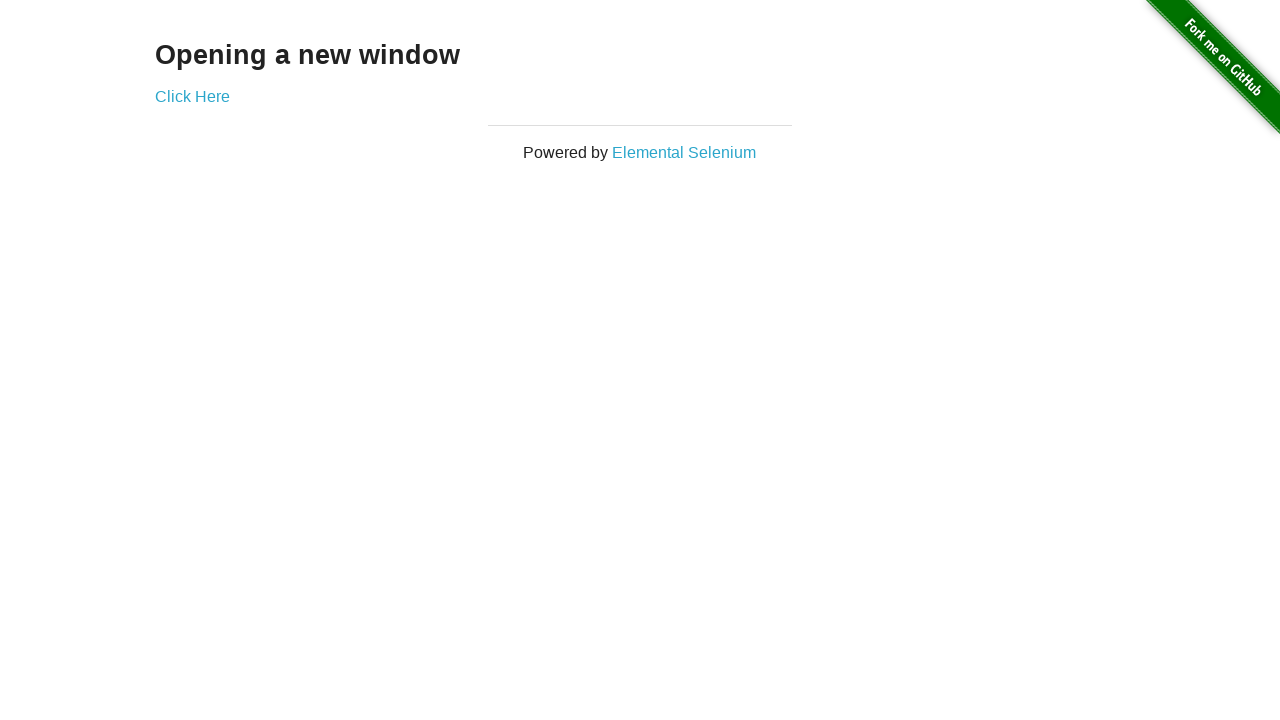

Clicked link to open new window at (192, 96) on div.example a
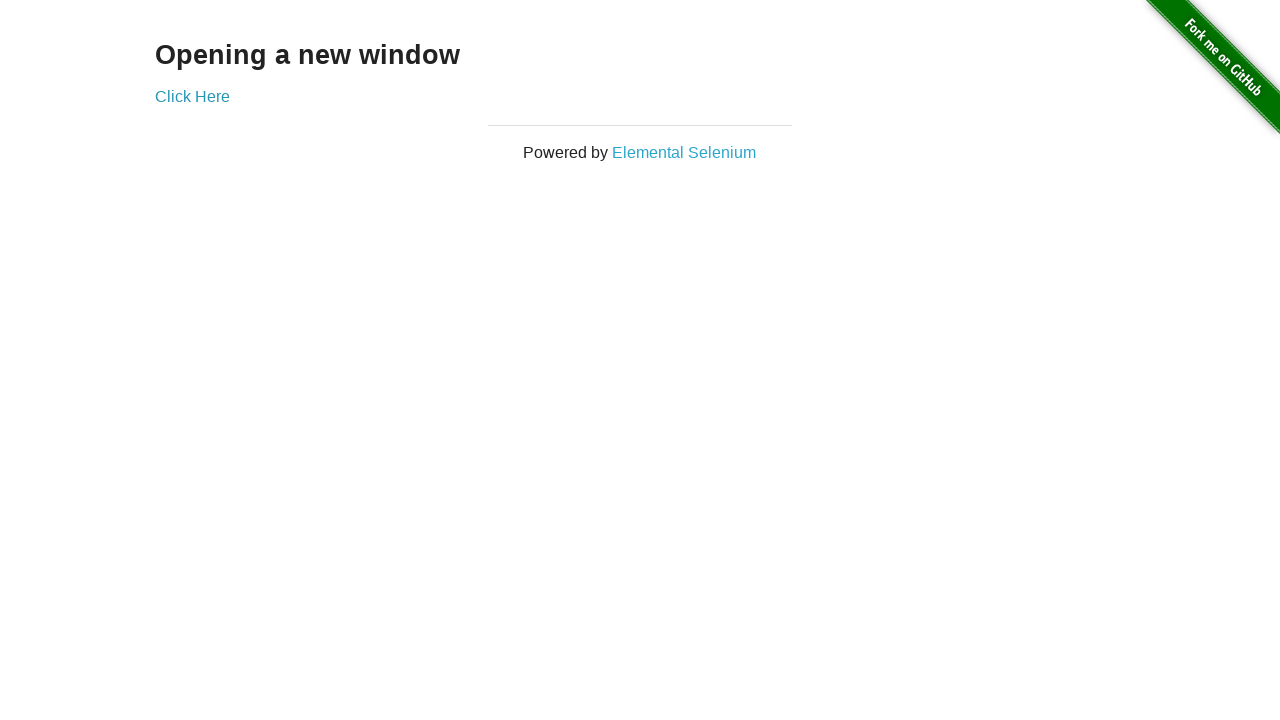

New window loaded successfully
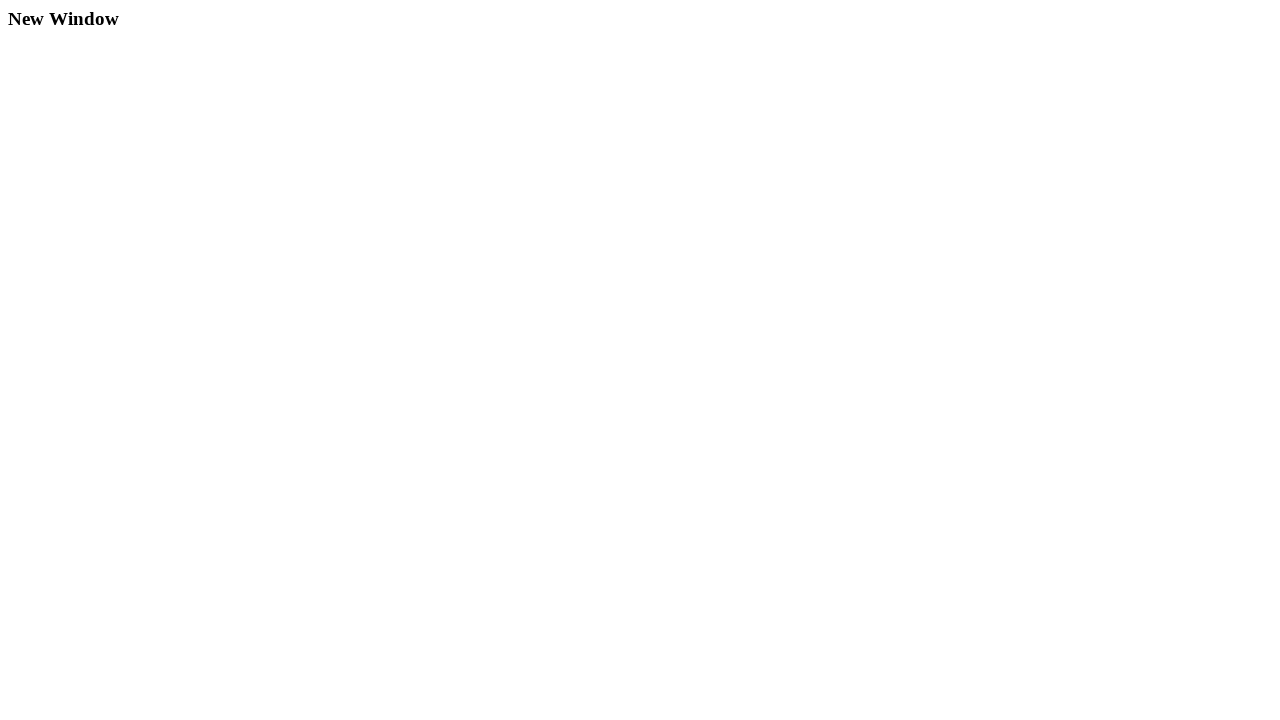

Retrieved content from new window: 'New Window'
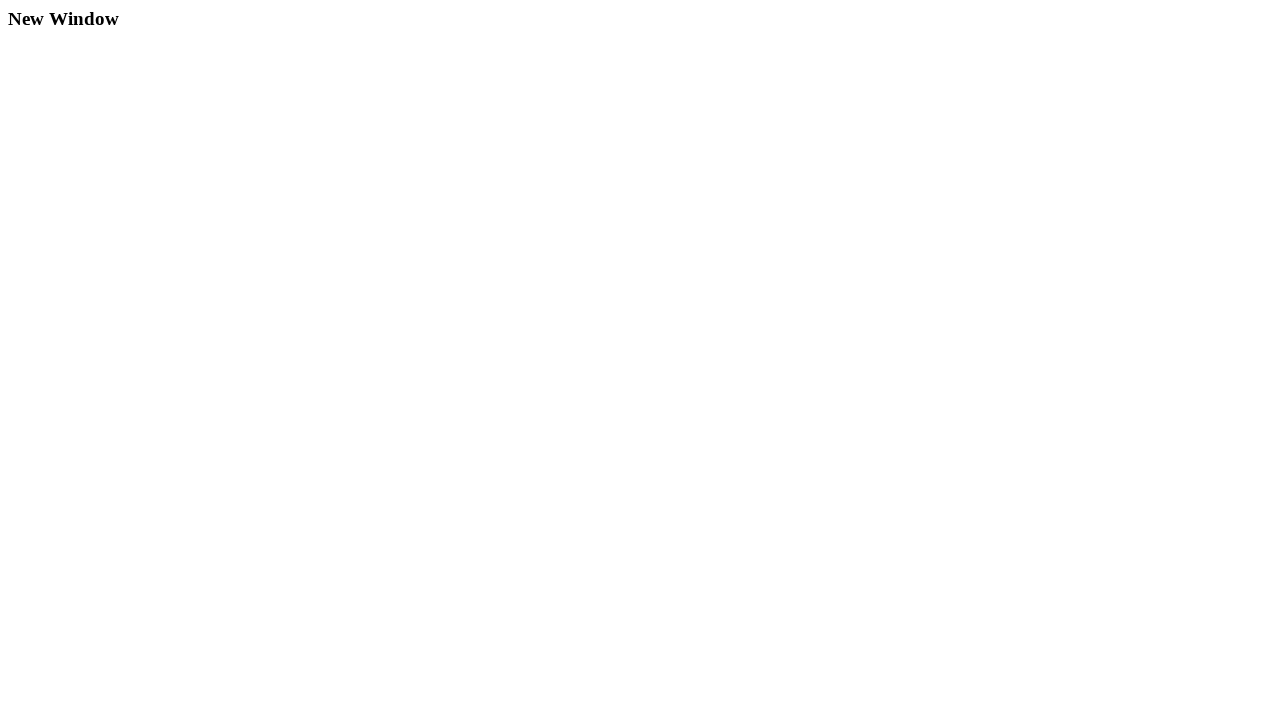

Retrieved content from original window: 'Opening a new window'
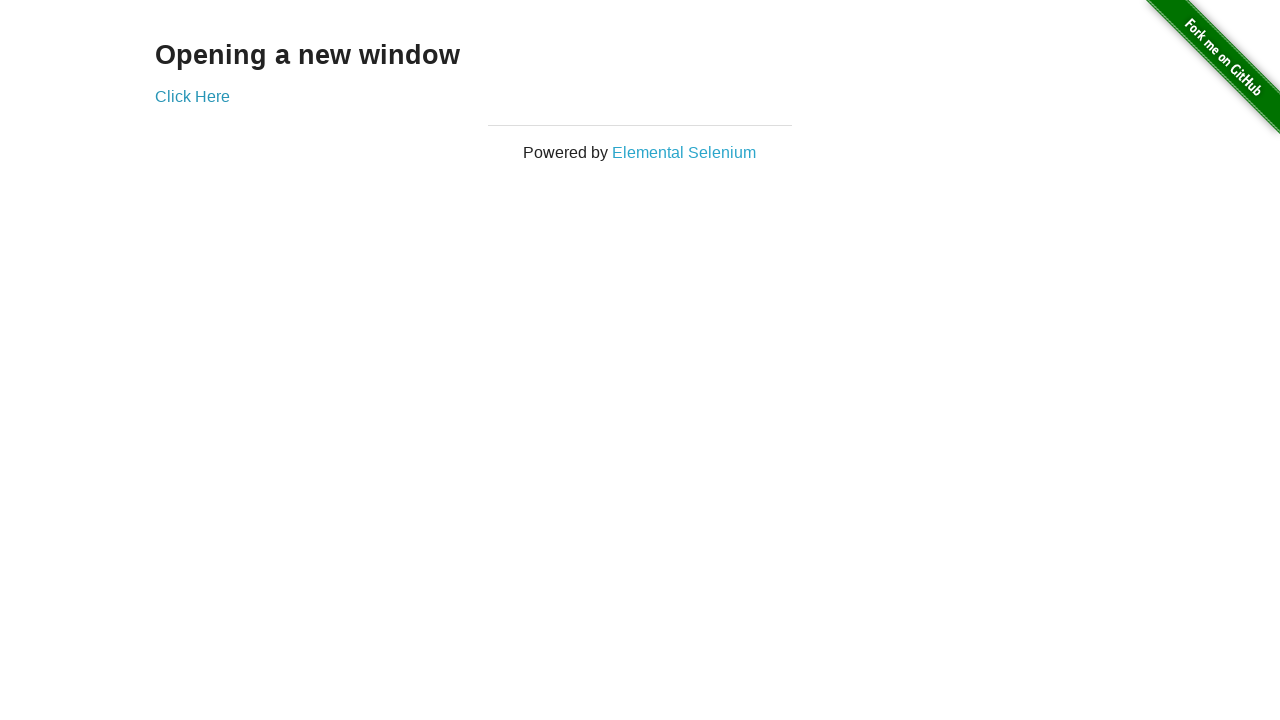

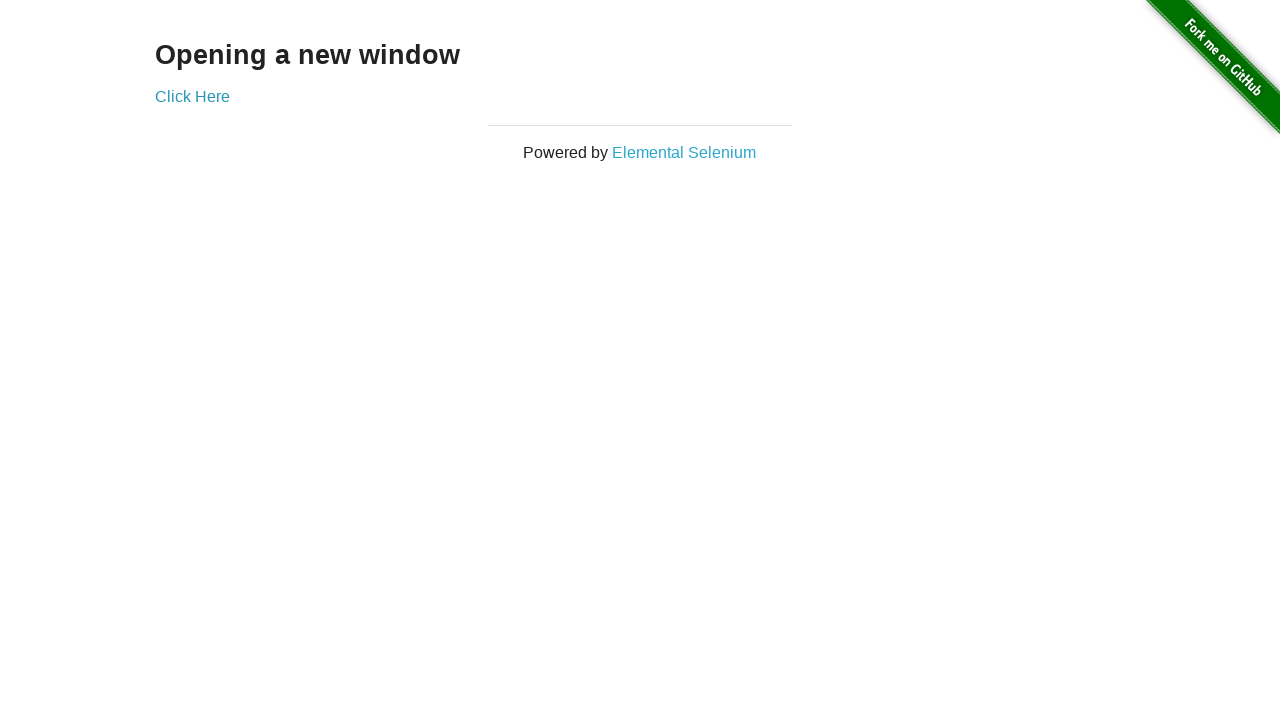